Validates that the page title is "ARR"

Starting URL: https://codility-frontend-prod.s3.amazonaws.com/media/task_static/qa_login_page/9a83bda125cd7398f9f482a3d6d45ea4/static/attachments/reference_page.html

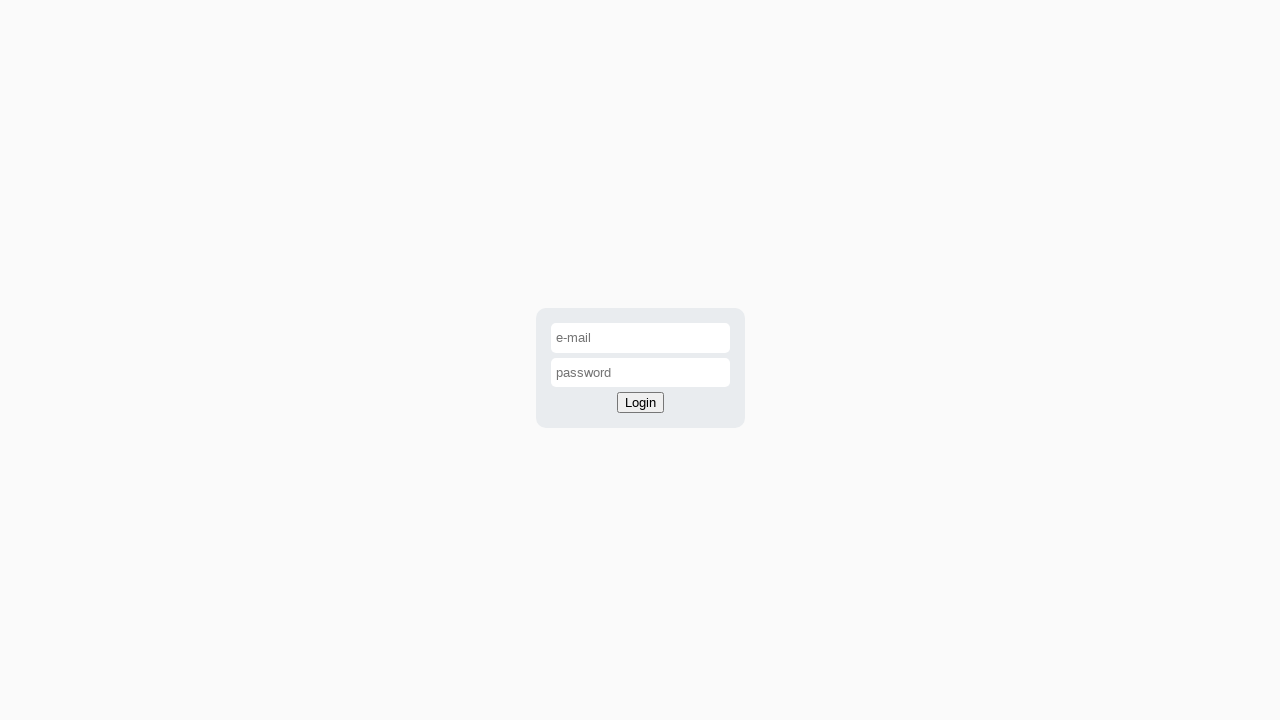

Navigated to reference page URL
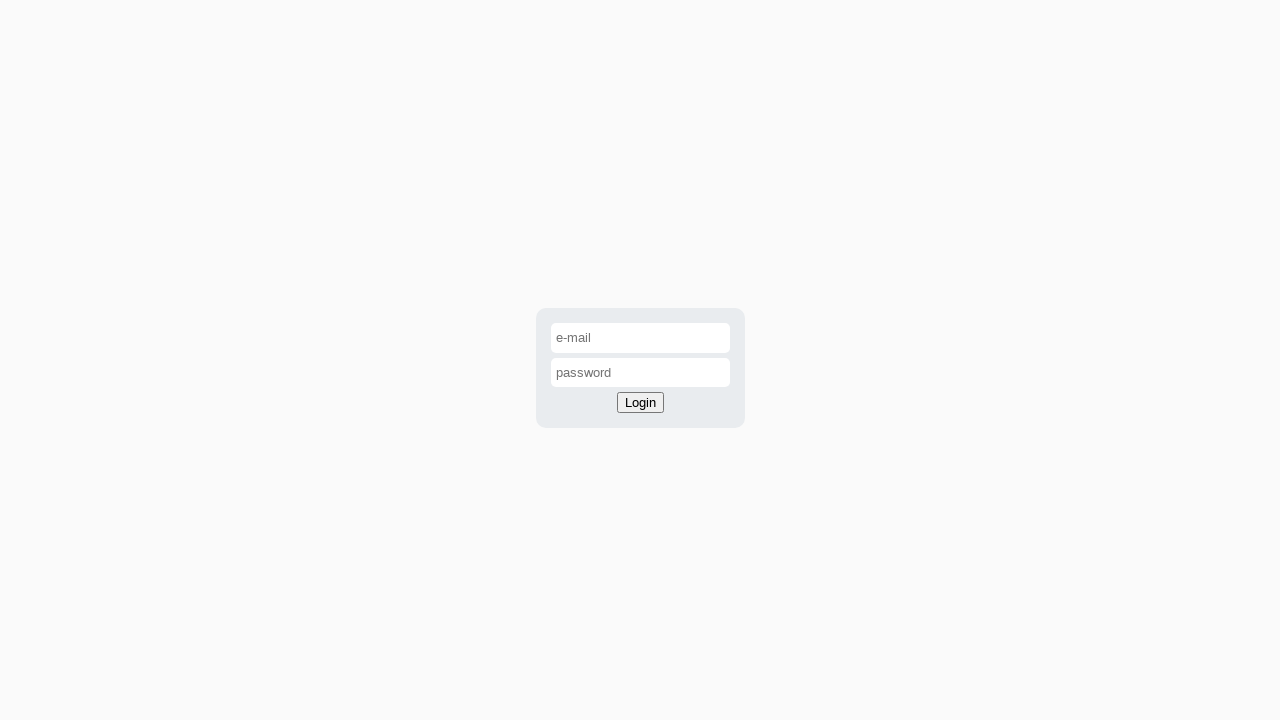

Retrieved page title
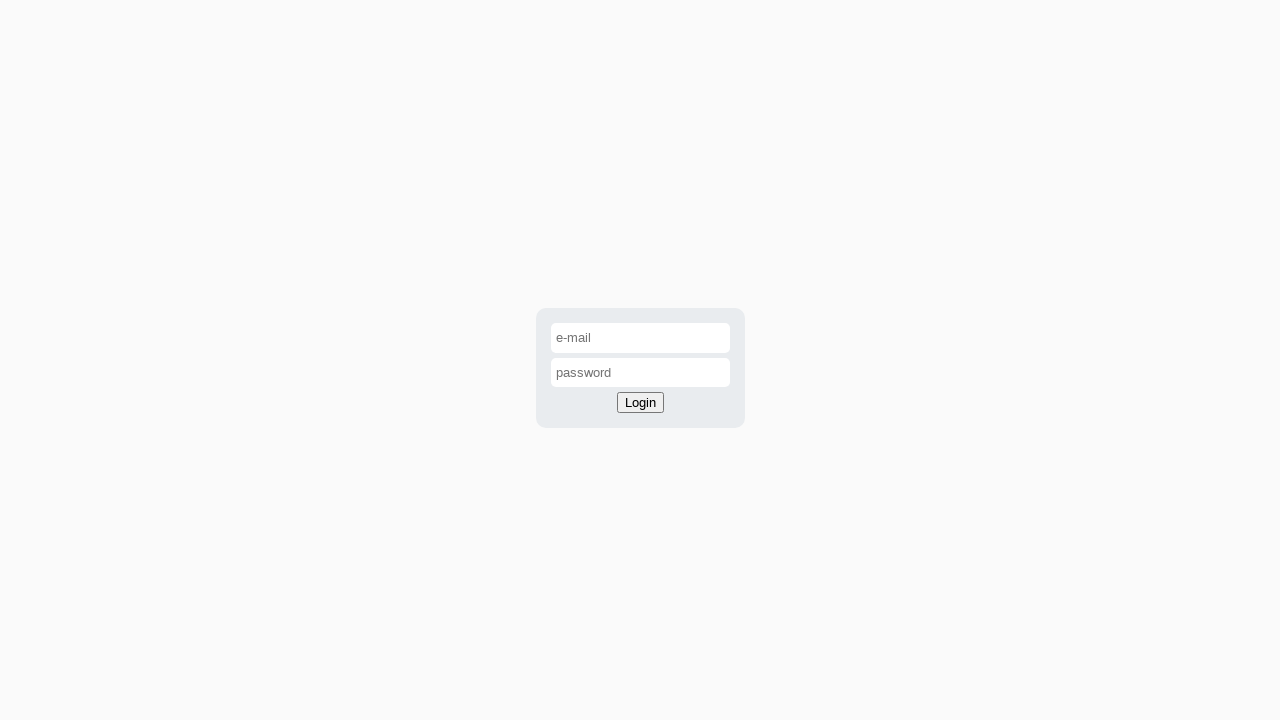

Validated page title is 'ARR'
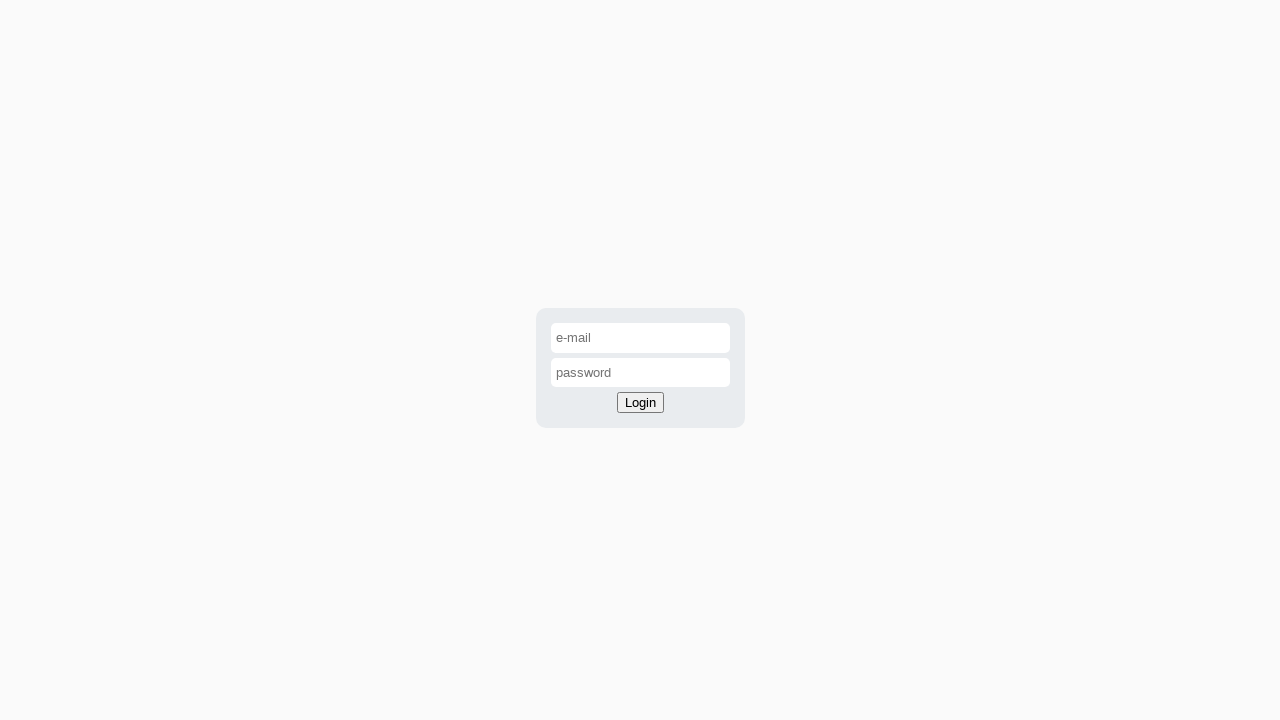

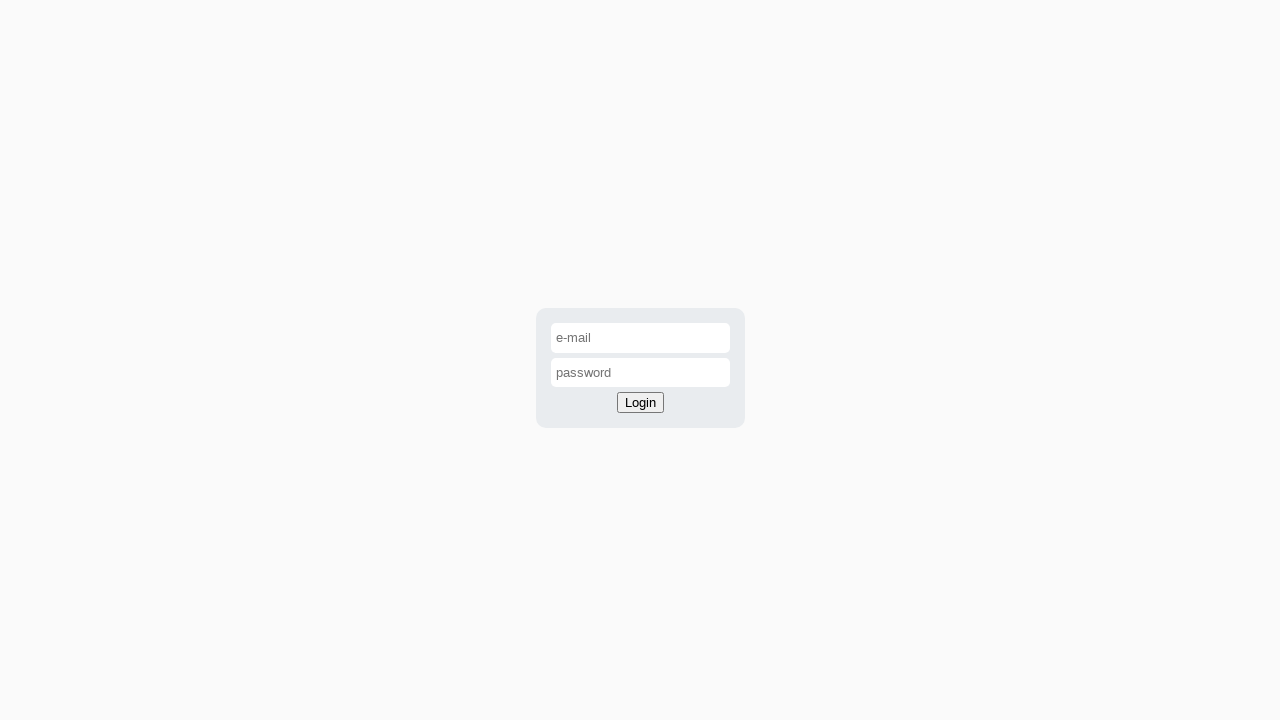